Navigates to Yahoo Taiwan website and verifies the page loads successfully by checking the viewport width.

Starting URL: http://www.yahoo.com.tw

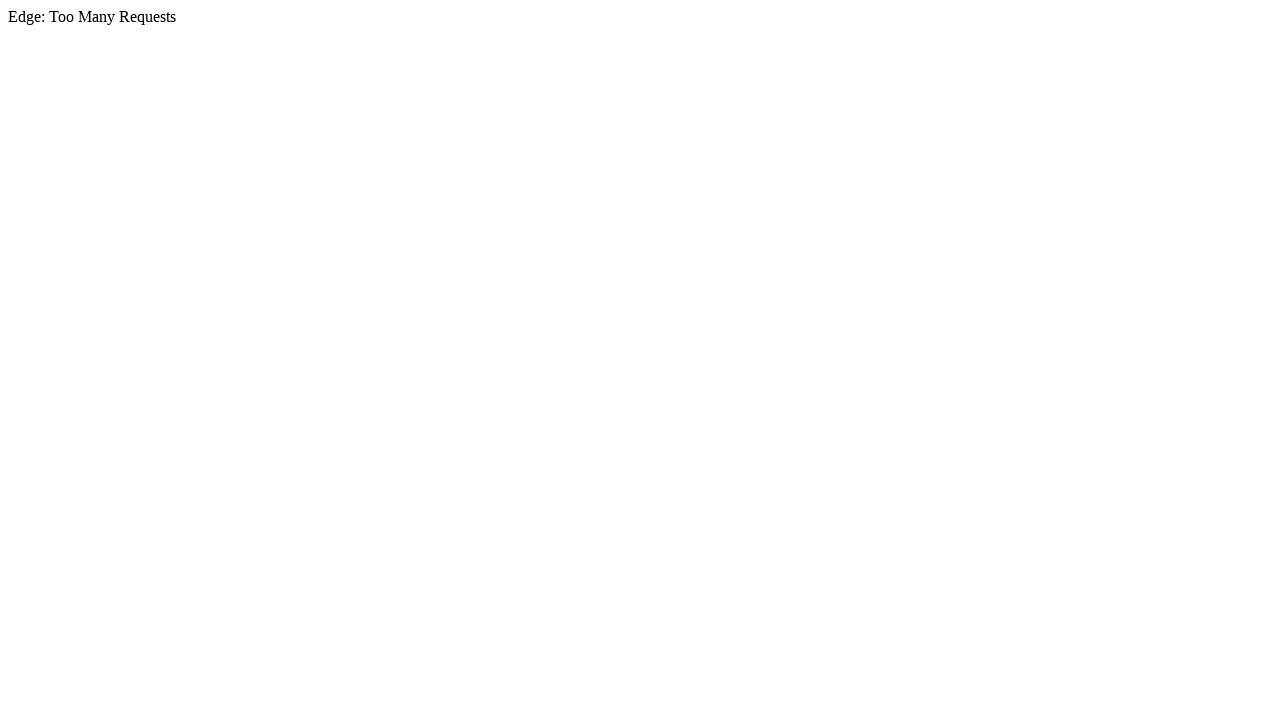

Set viewport size to 1920x1080
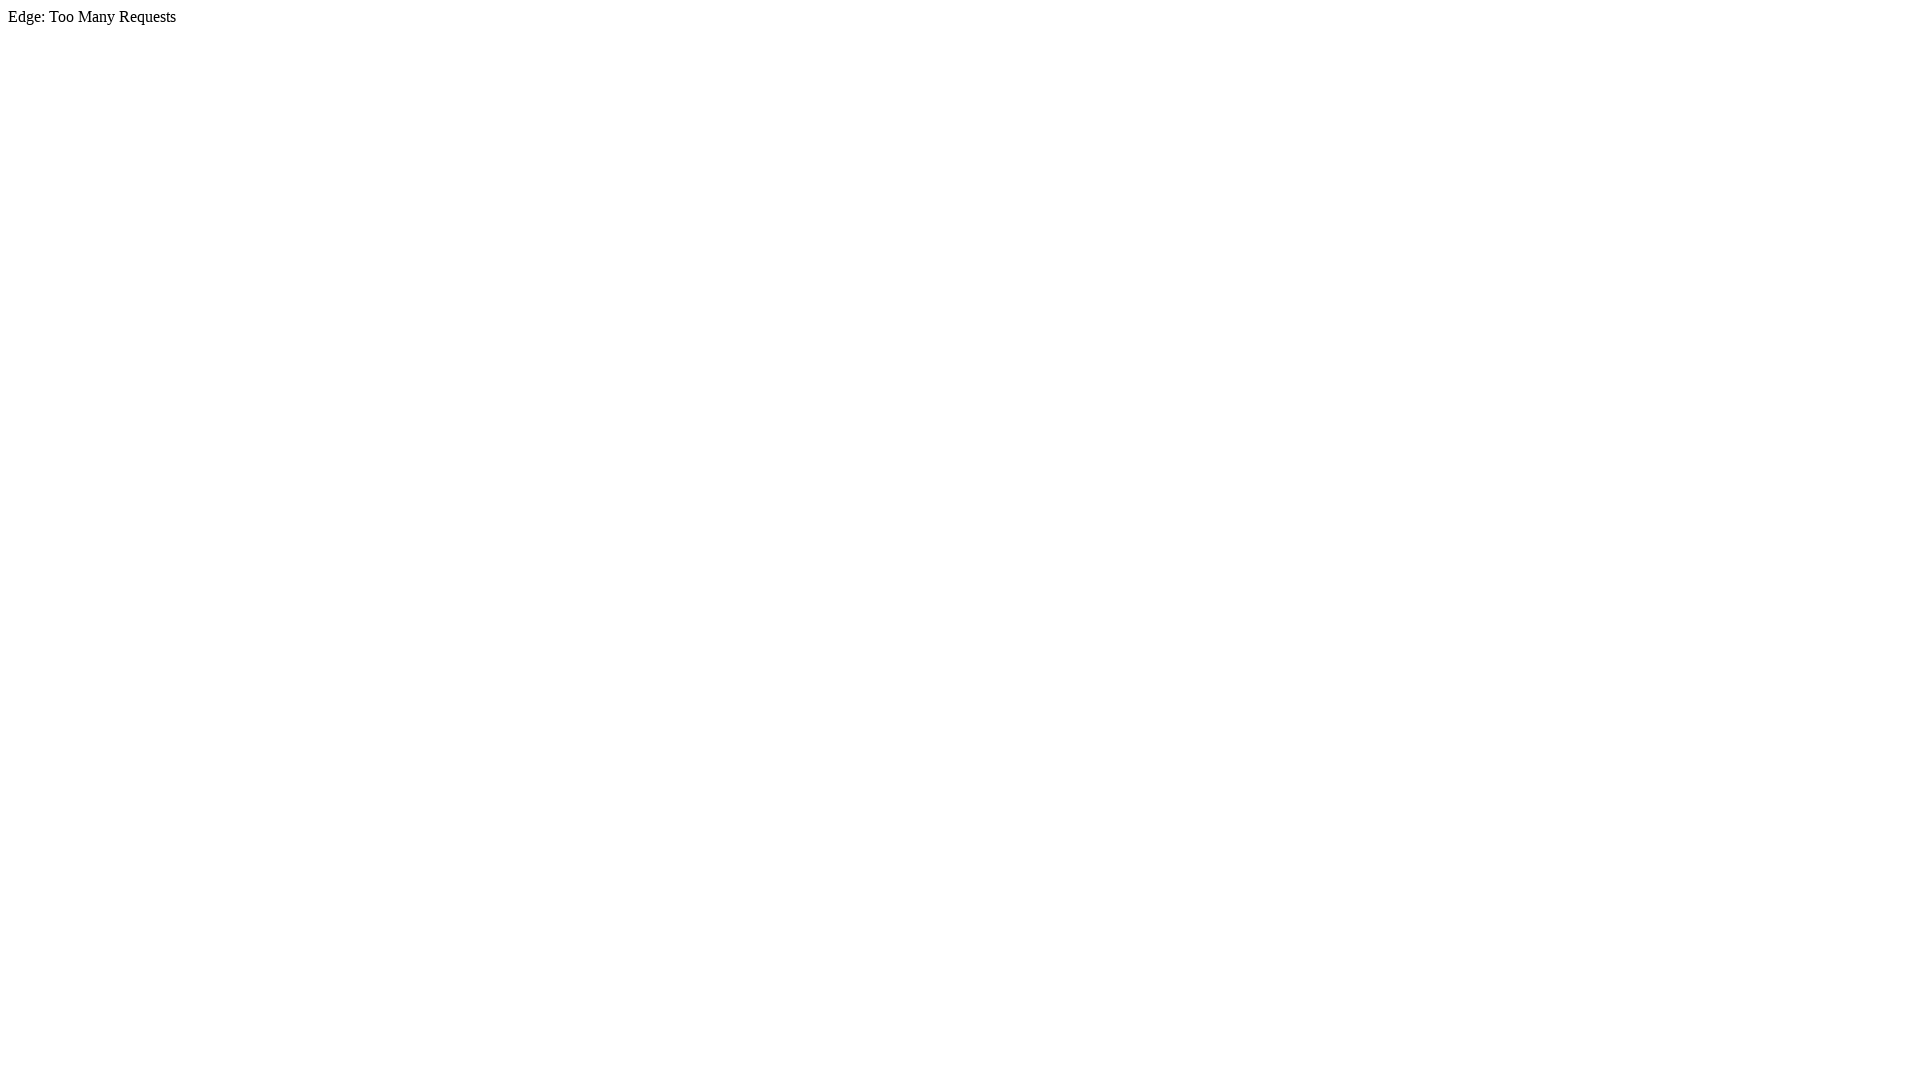

Yahoo Taiwan page fully loaded (domcontentloaded state)
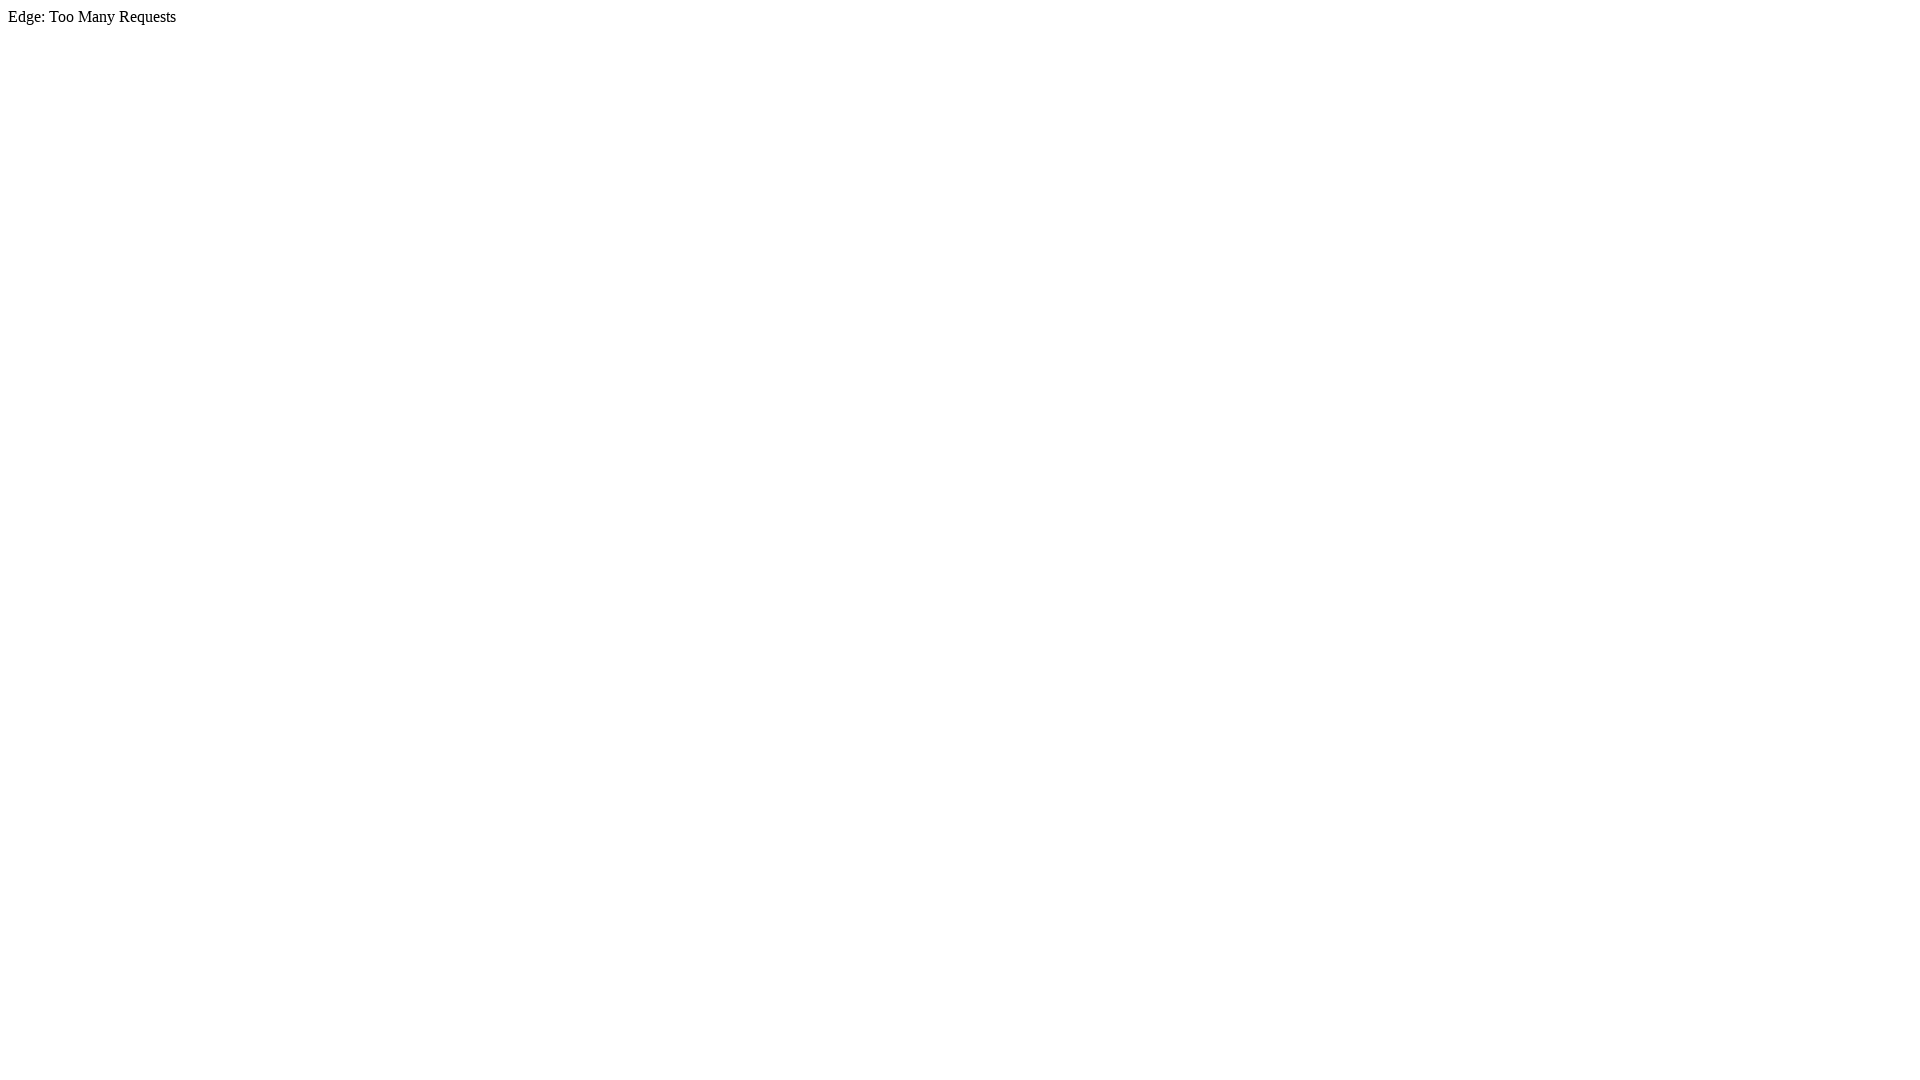

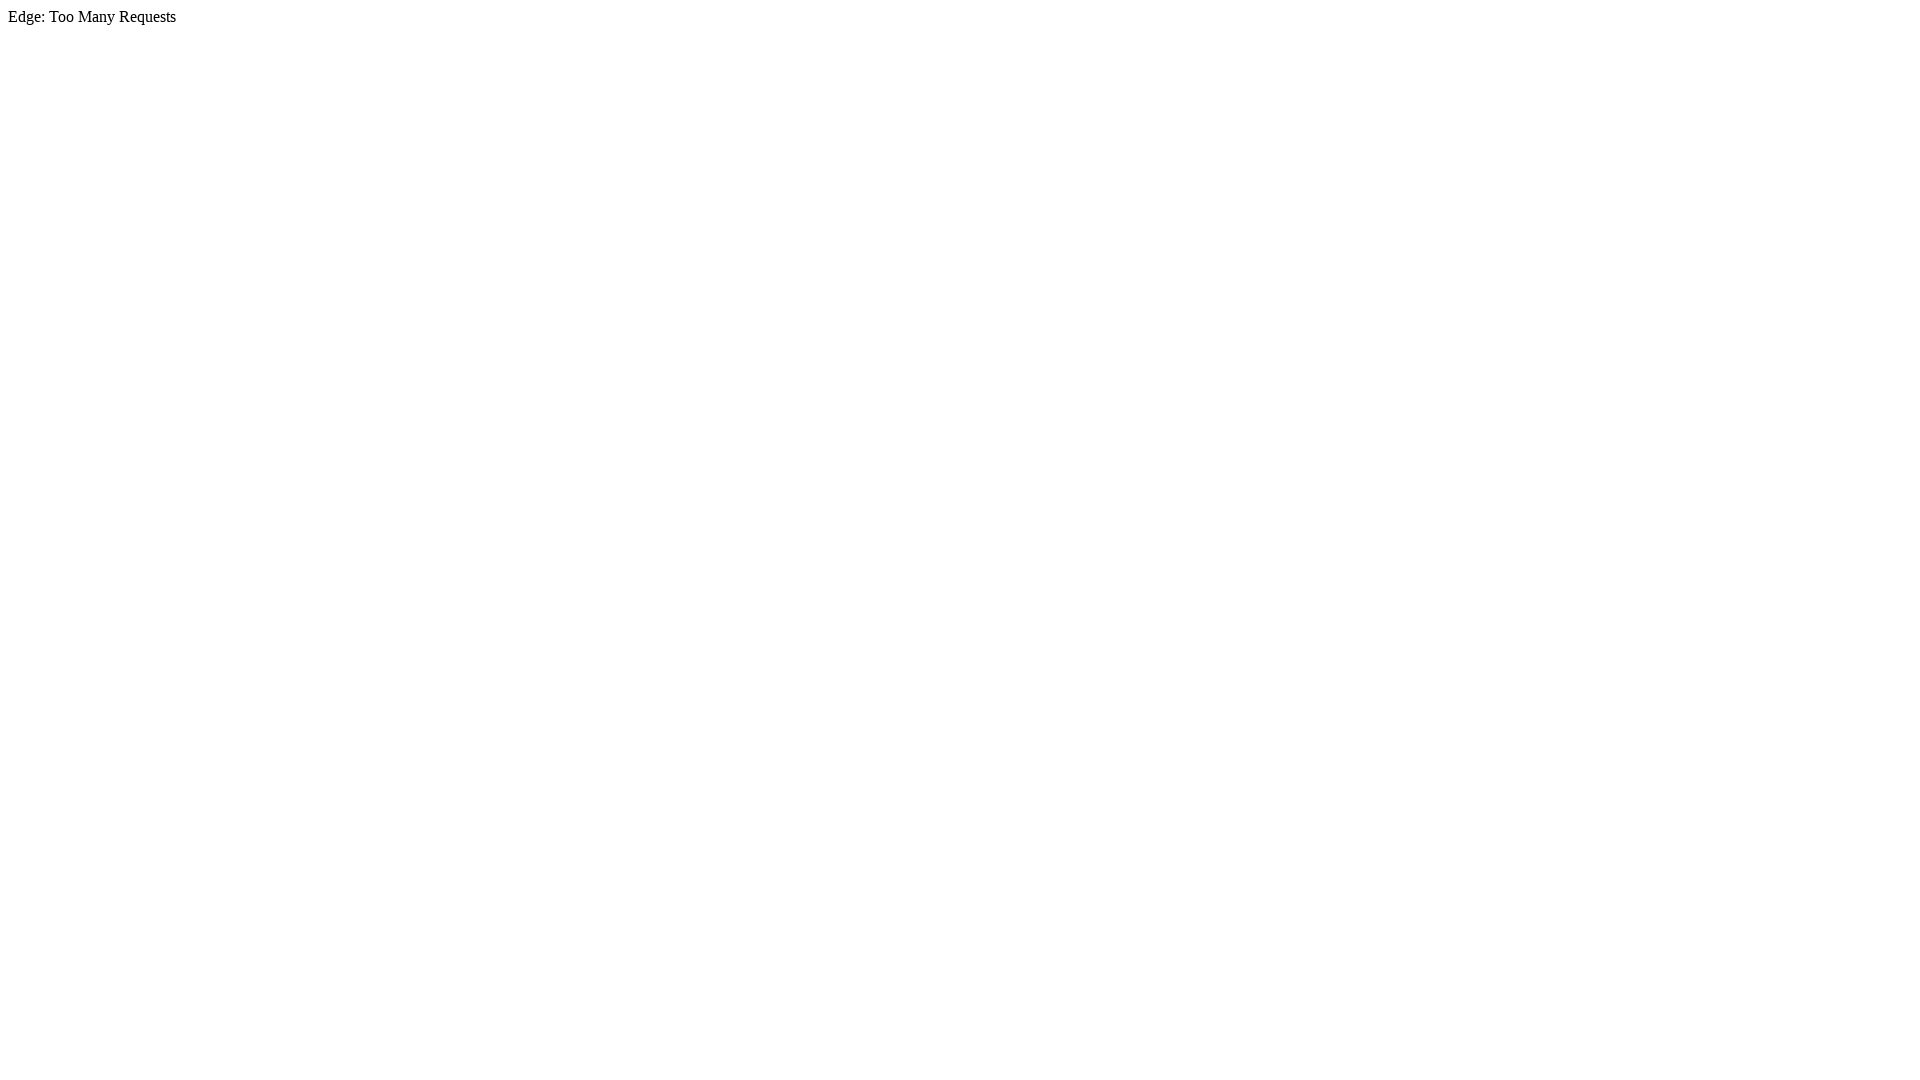